Navigates to the DemoBlaze e-commerce homepage, waits for products to load, then clicks on a specific product to view its details page.

Starting URL: https://www.demoblaze.com/

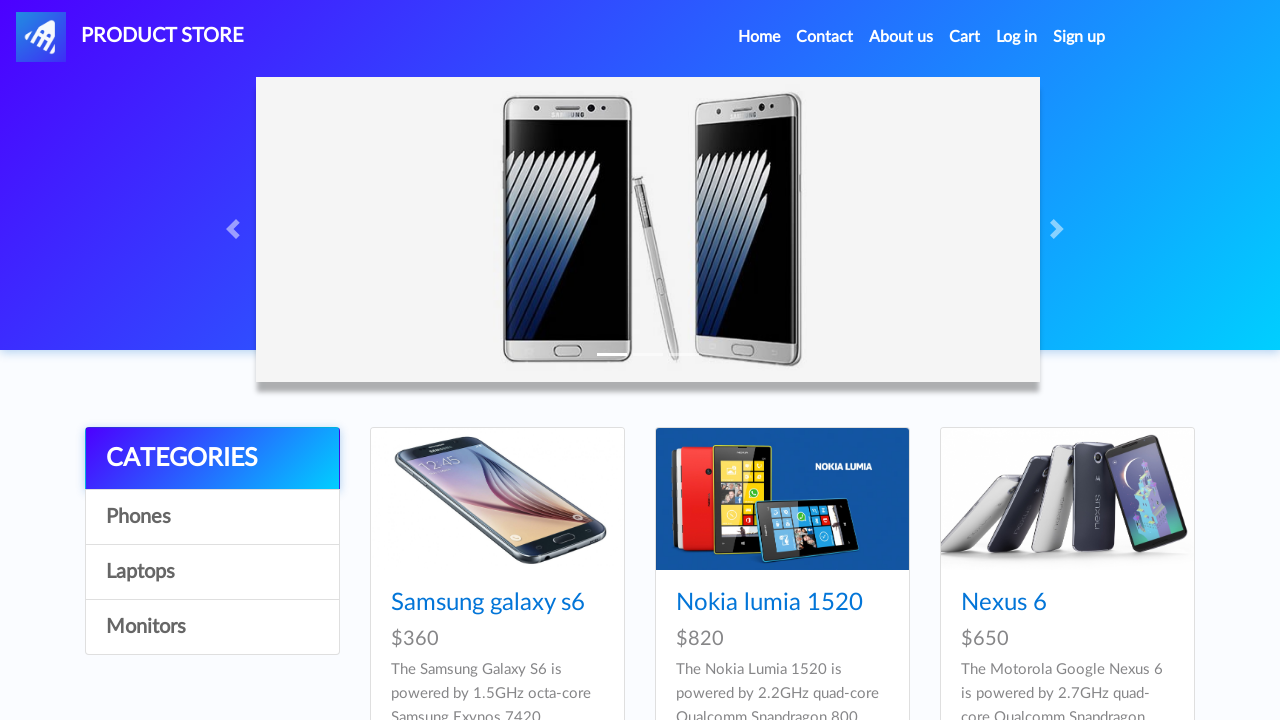

Waited for product cards to load on DemoBlaze homepage
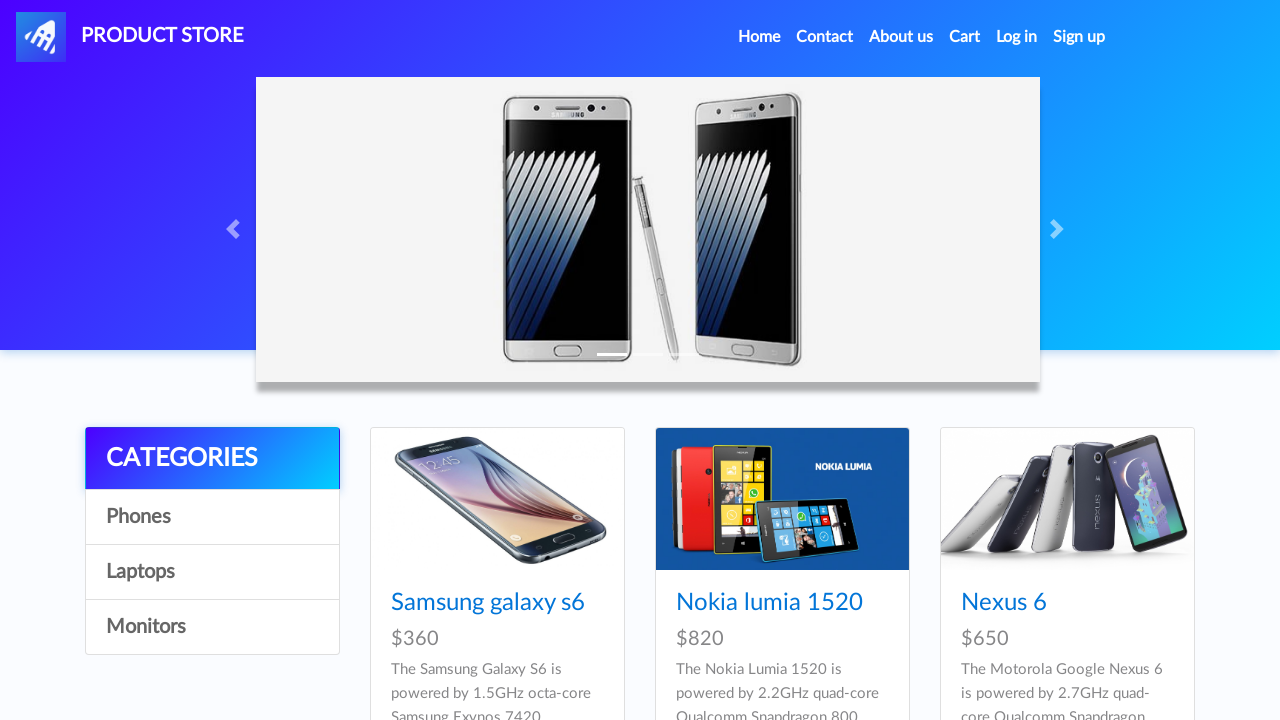

Located Samsung galaxy s6 product link
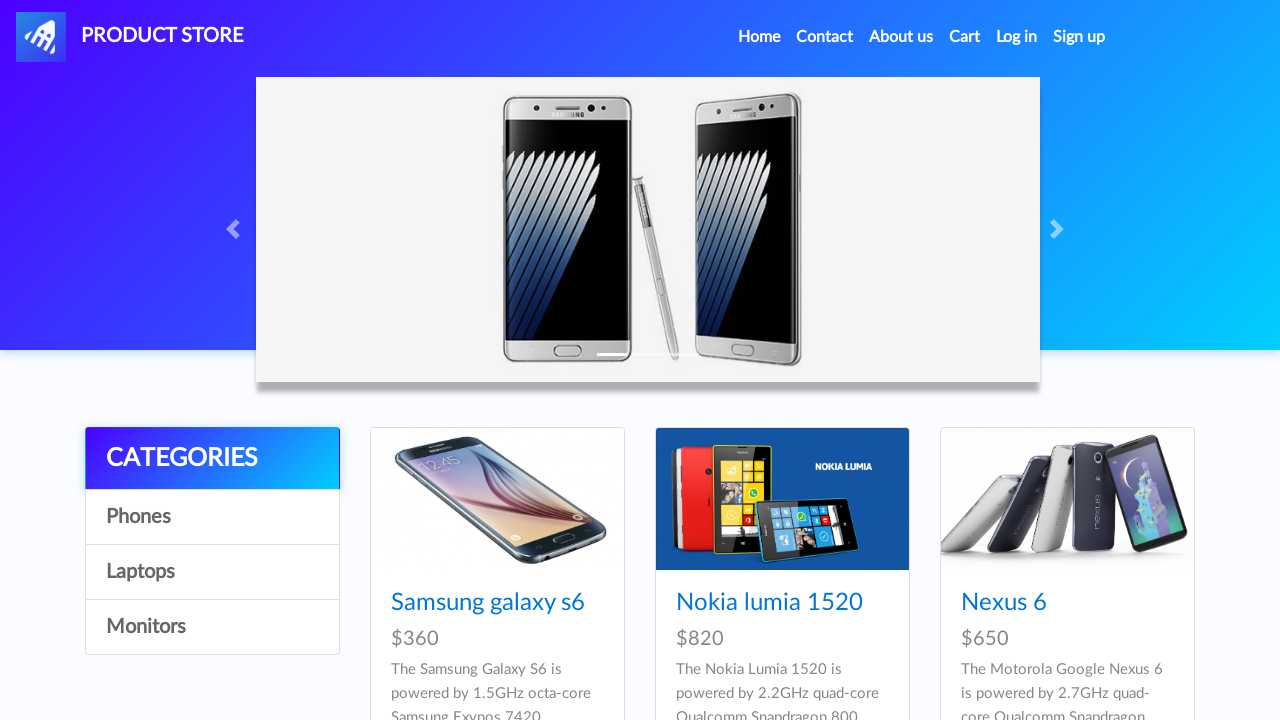

Waited for Samsung galaxy s6 product link to become visible
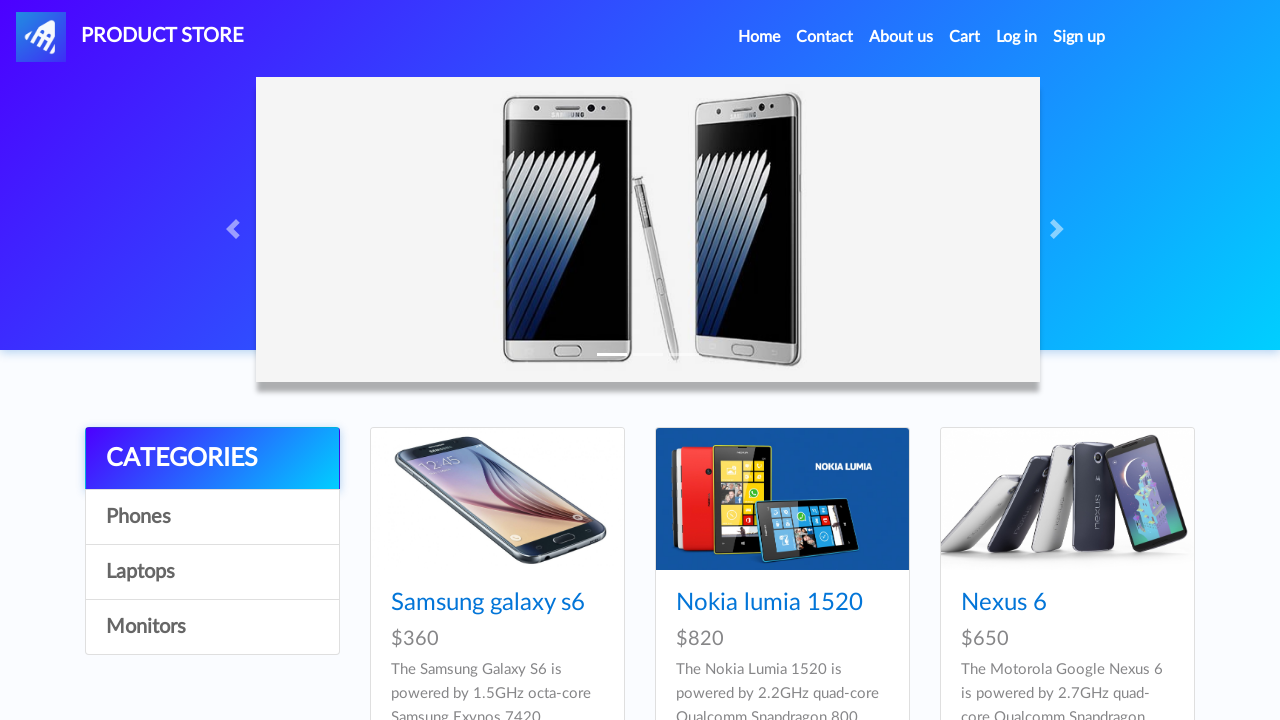

Clicked on Samsung galaxy s6 product link at (488, 603) on internal:role=link[name="Samsung galaxy s6"s]
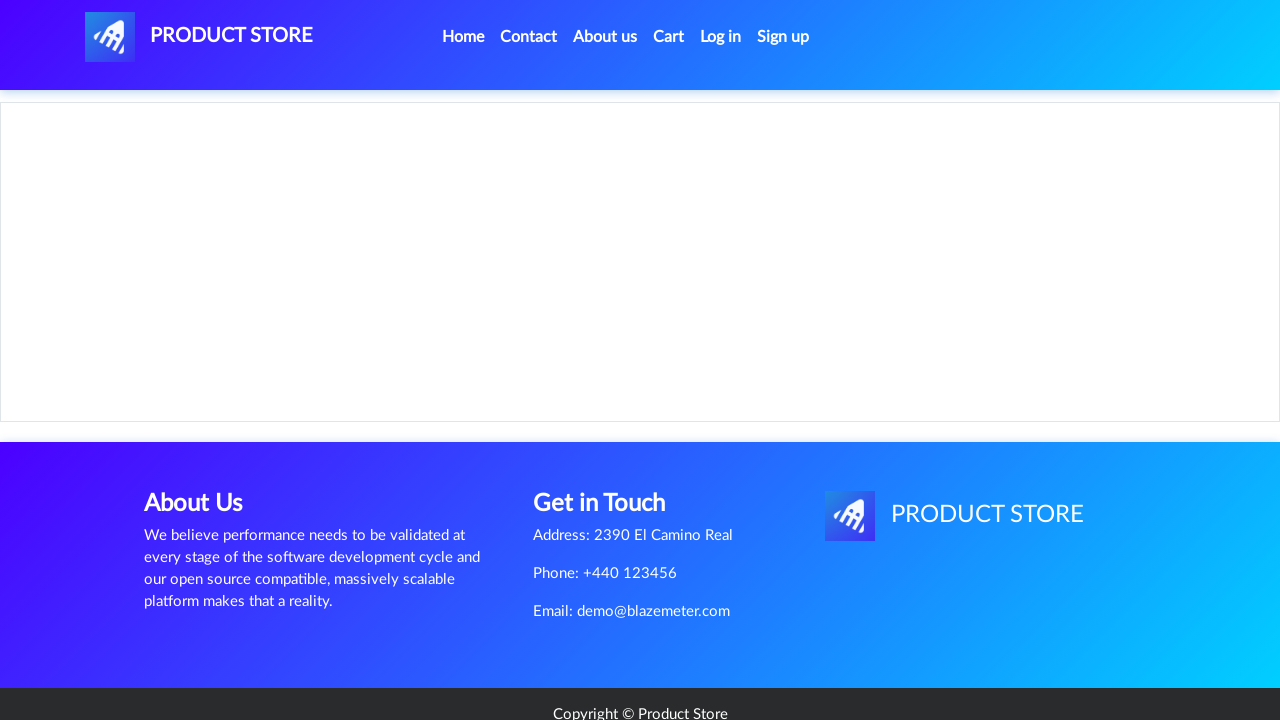

Waited for product detail page to load with product name heading
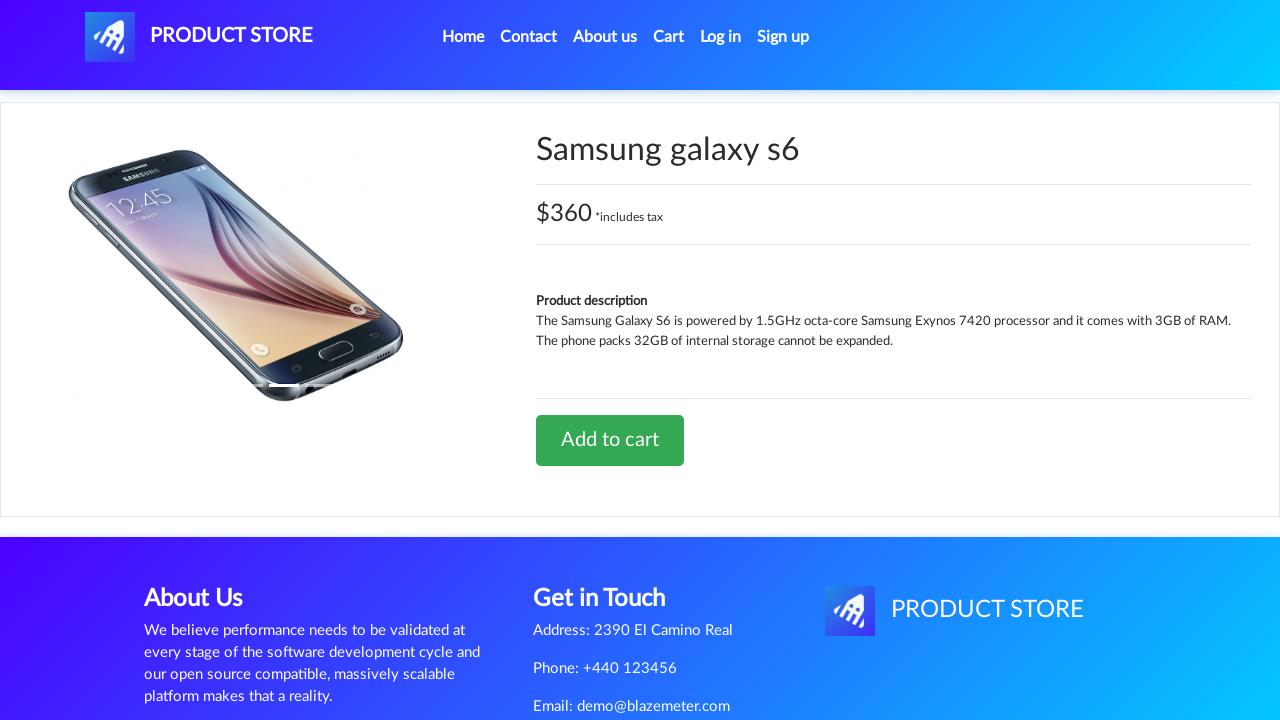

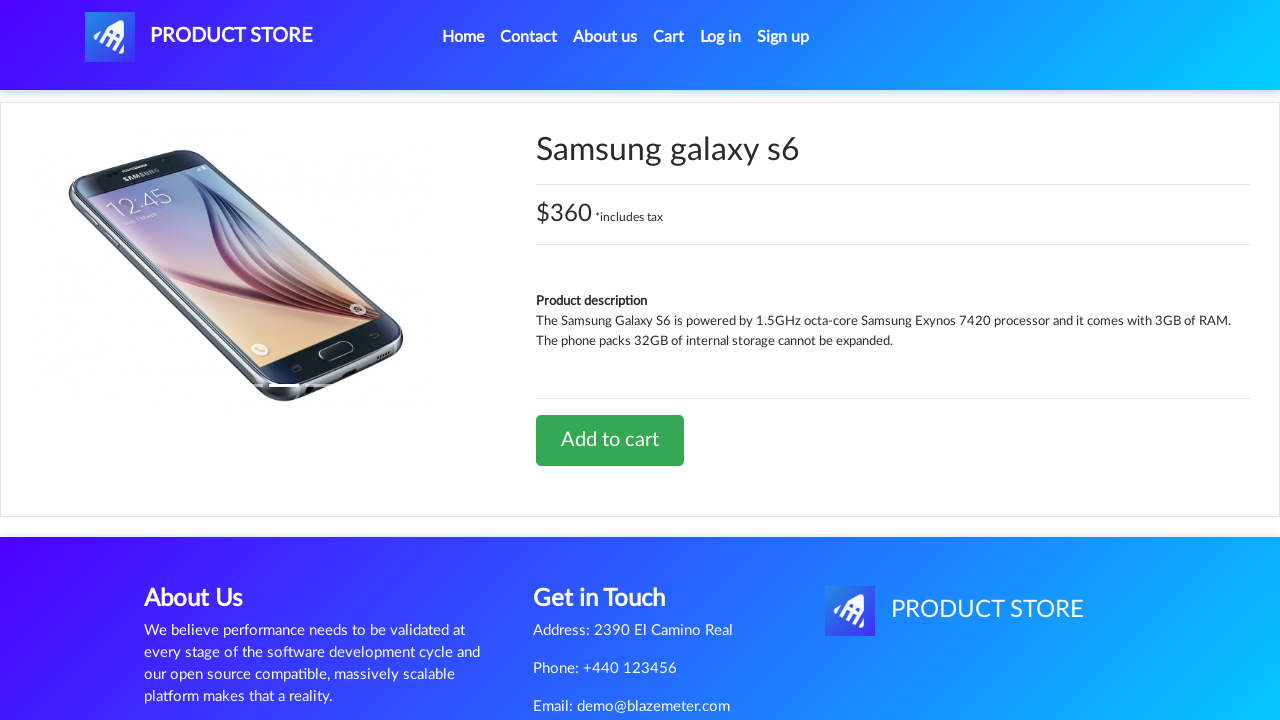